Tests weather search on rp5.ru by searching for Tangier and verifying the resulting page shows the correct location header

Starting URL: https://rp5.ru

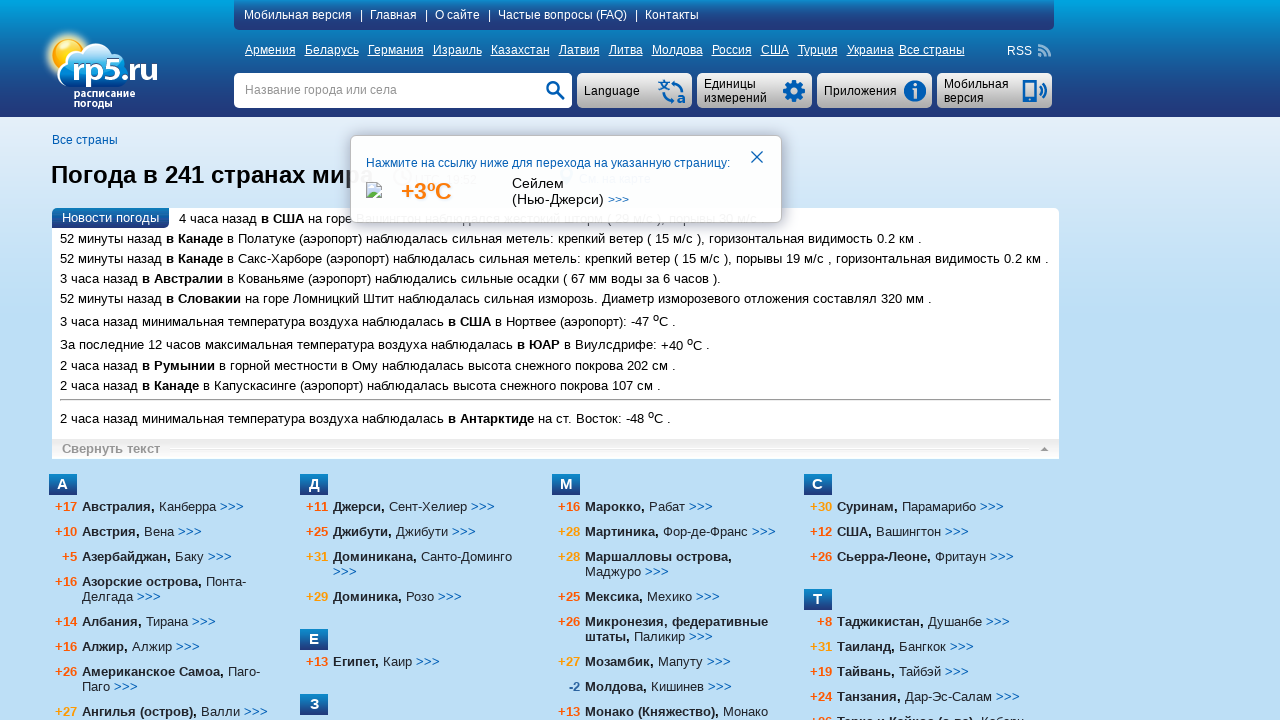

Filled search field with 'Танжер' (Tangier) on input[name='searchStr']
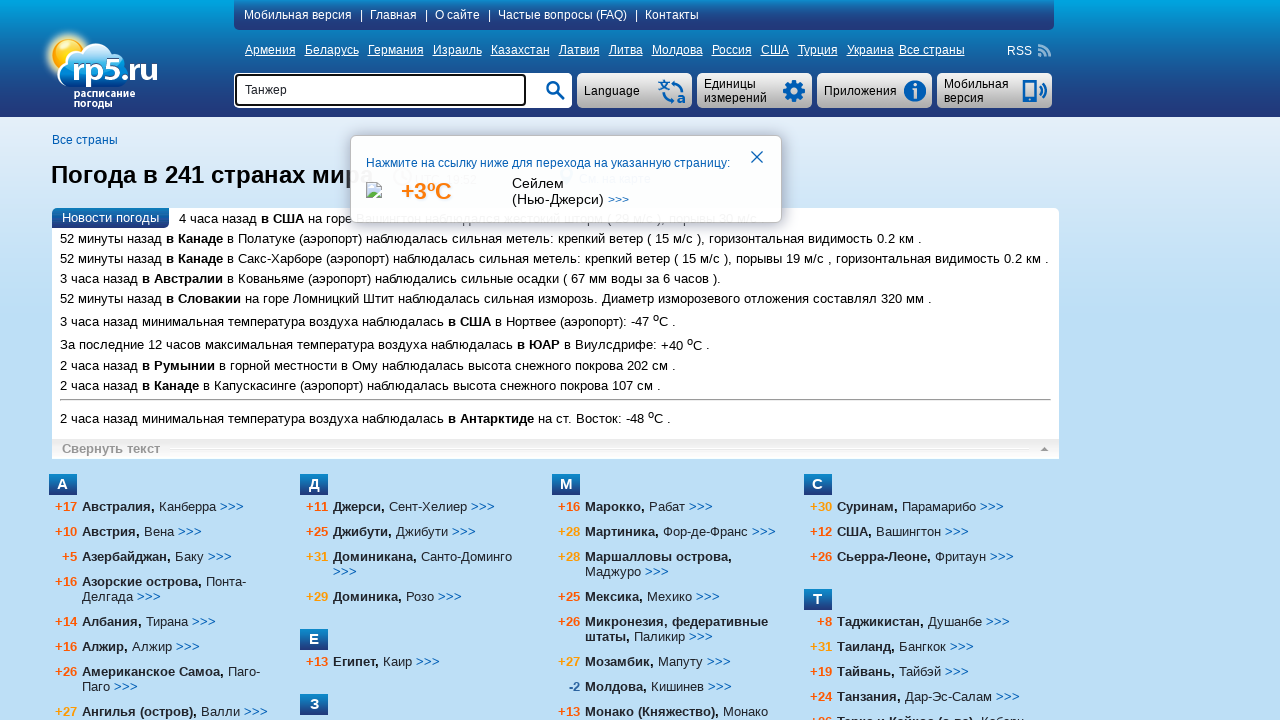

Pressed Enter to submit the weather search
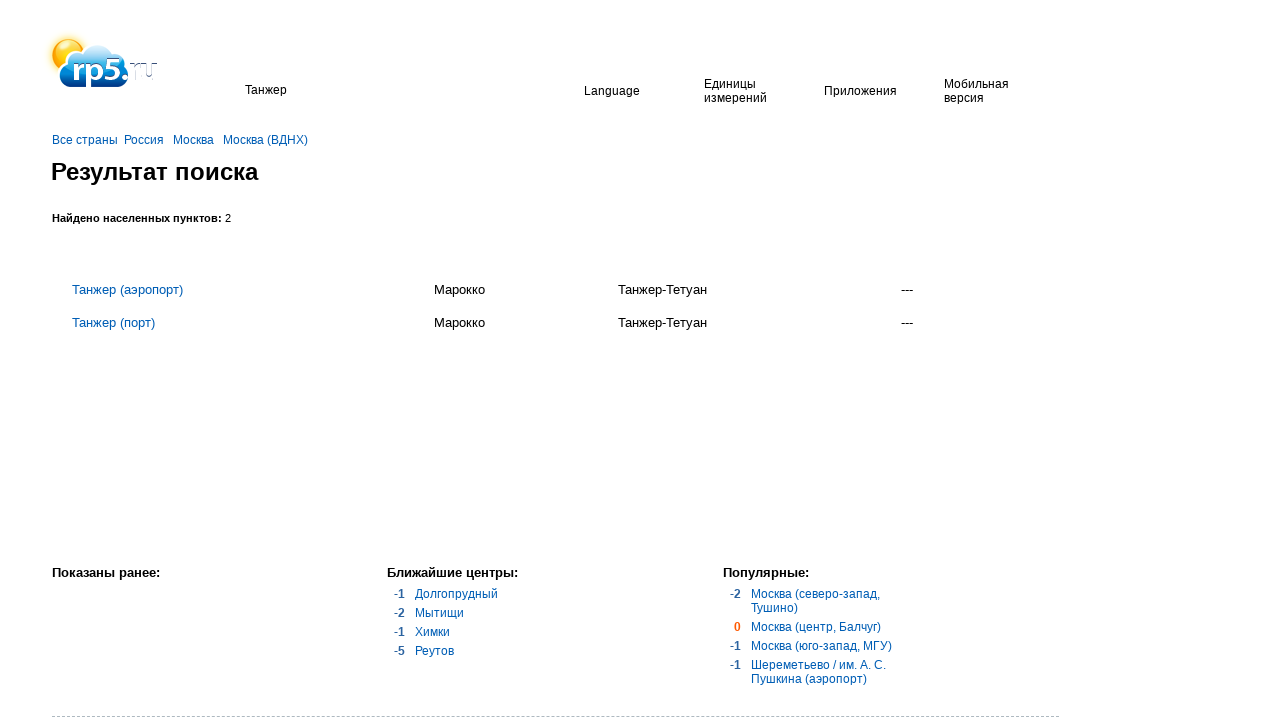

Clicked on the first search result for Tangier at (127, 289) on xpath=//html/body/div[4]/div[2]/div[1]/div[2]/table/tbody/tr[2]/td[1]/span/a
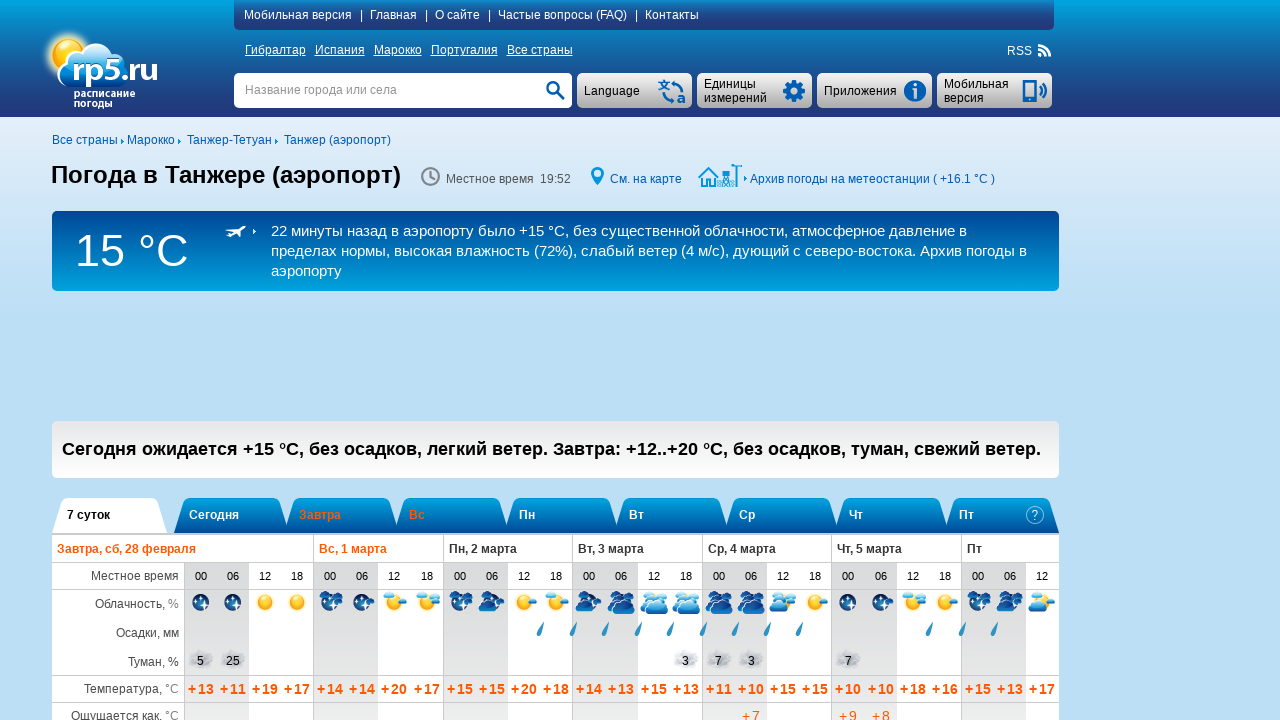

Weather page loaded and location header verified
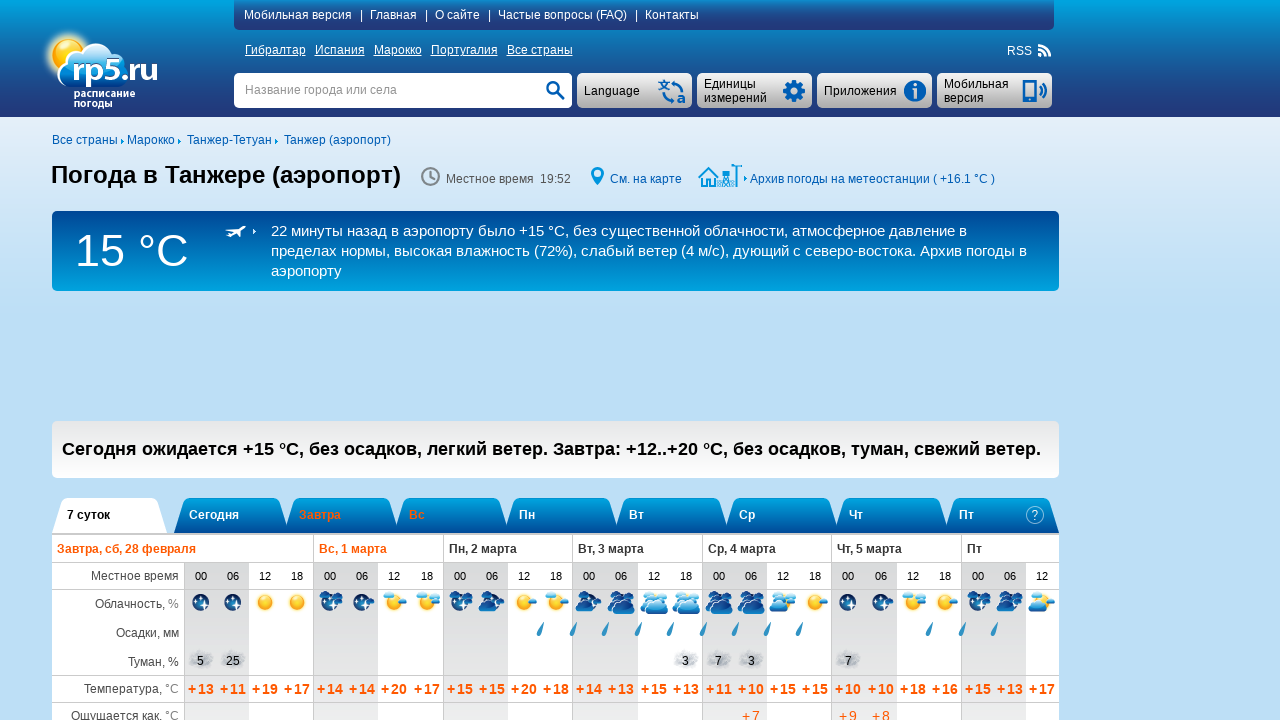

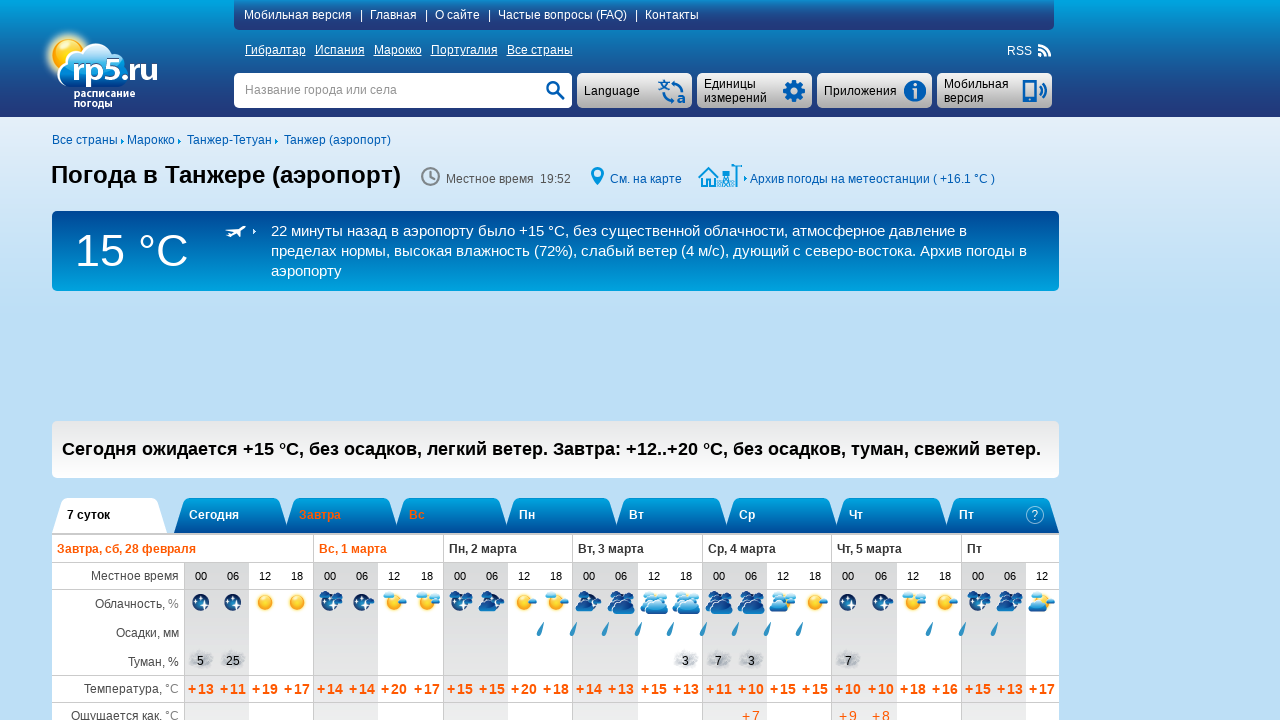